Tests JavaScript alert handling by triggering a prompt alert, entering text, and accepting it

Starting URL: https://the-internet.herokuapp.com/javascript_alerts

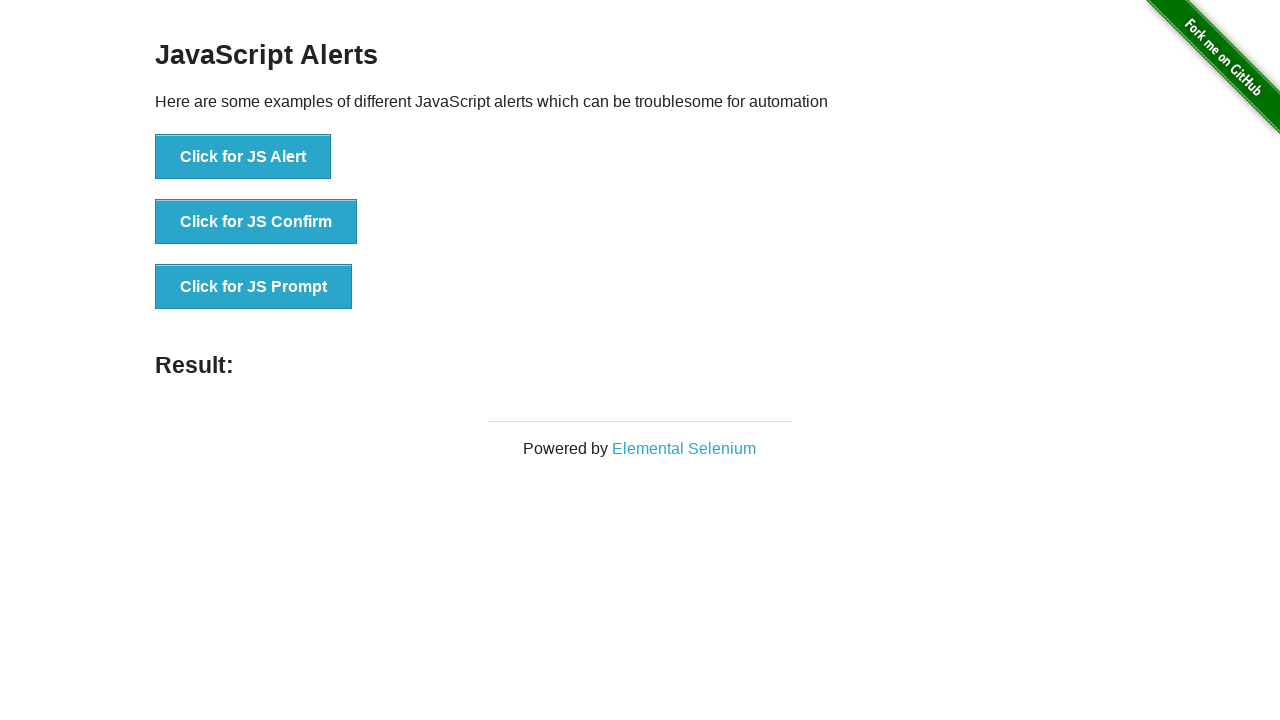

Clicked button to trigger prompt alert at (254, 287) on xpath=//*[@id='content']/div/ul/li[3]/button
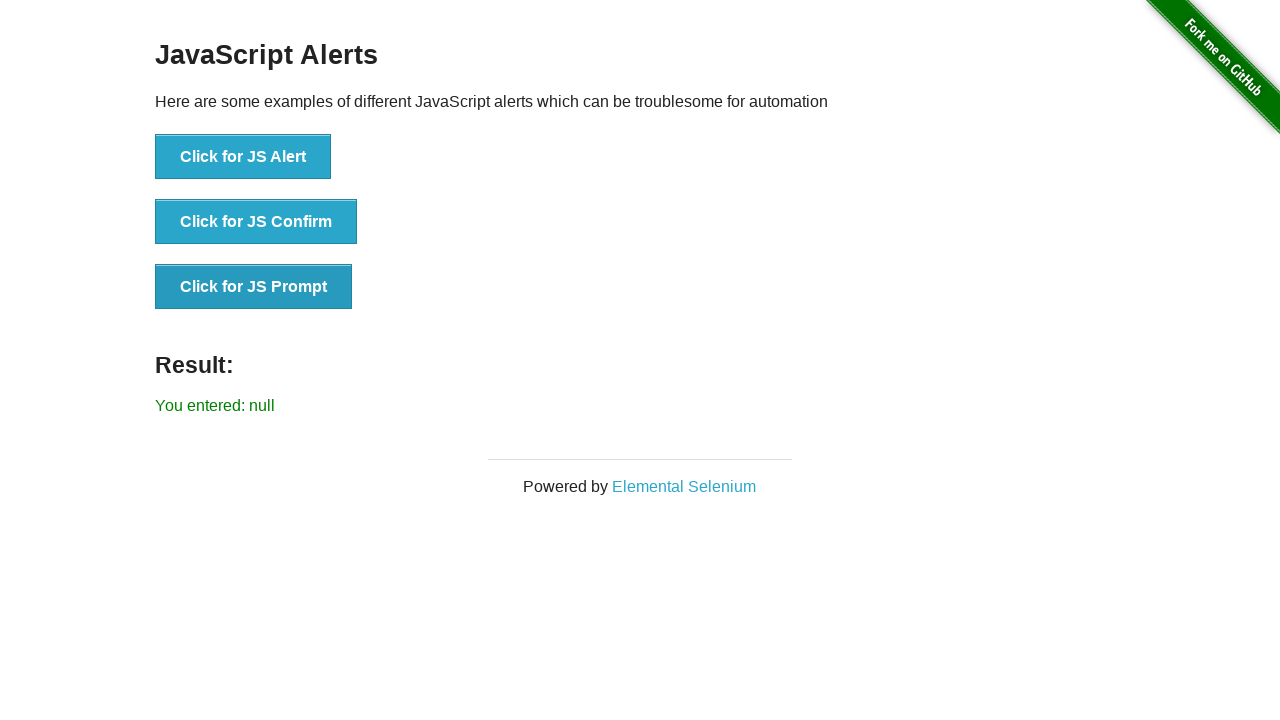

Set up dialog handler to accept with text 'Welcome'
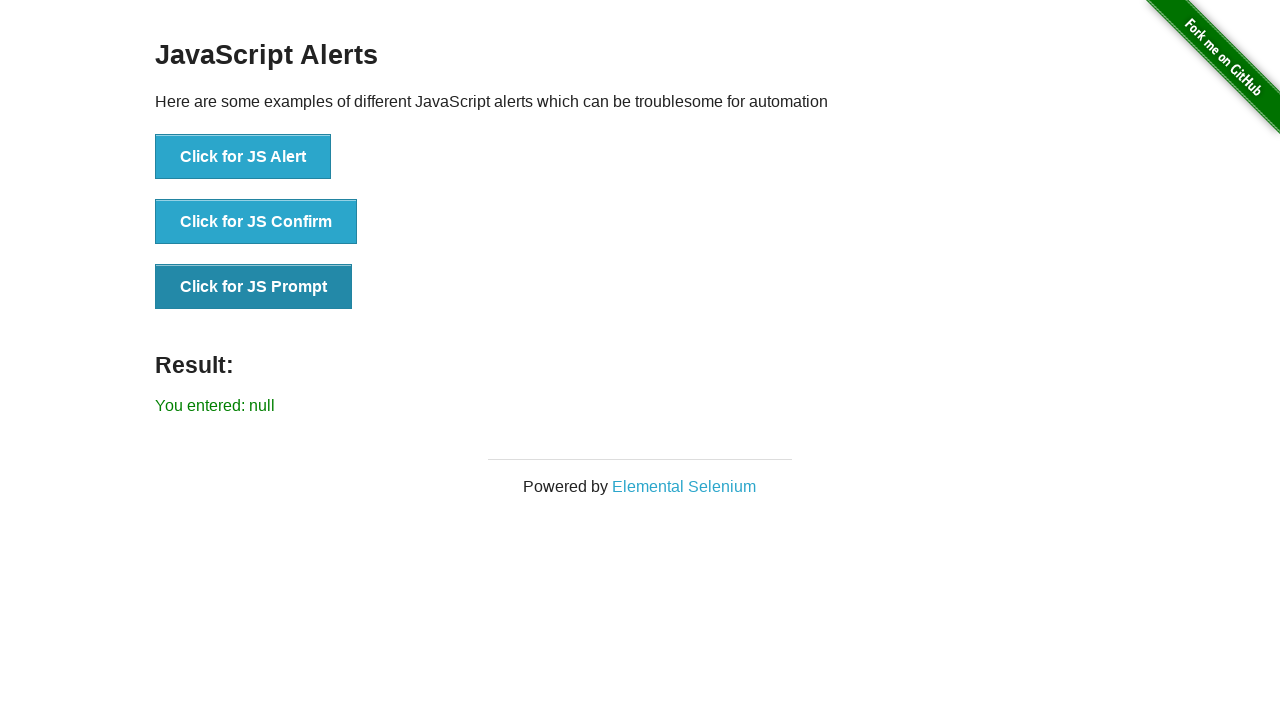

Clicked button again to trigger prompt alert with handler active at (254, 287) on xpath=//*[@id='content']/div/ul/li[3]/button
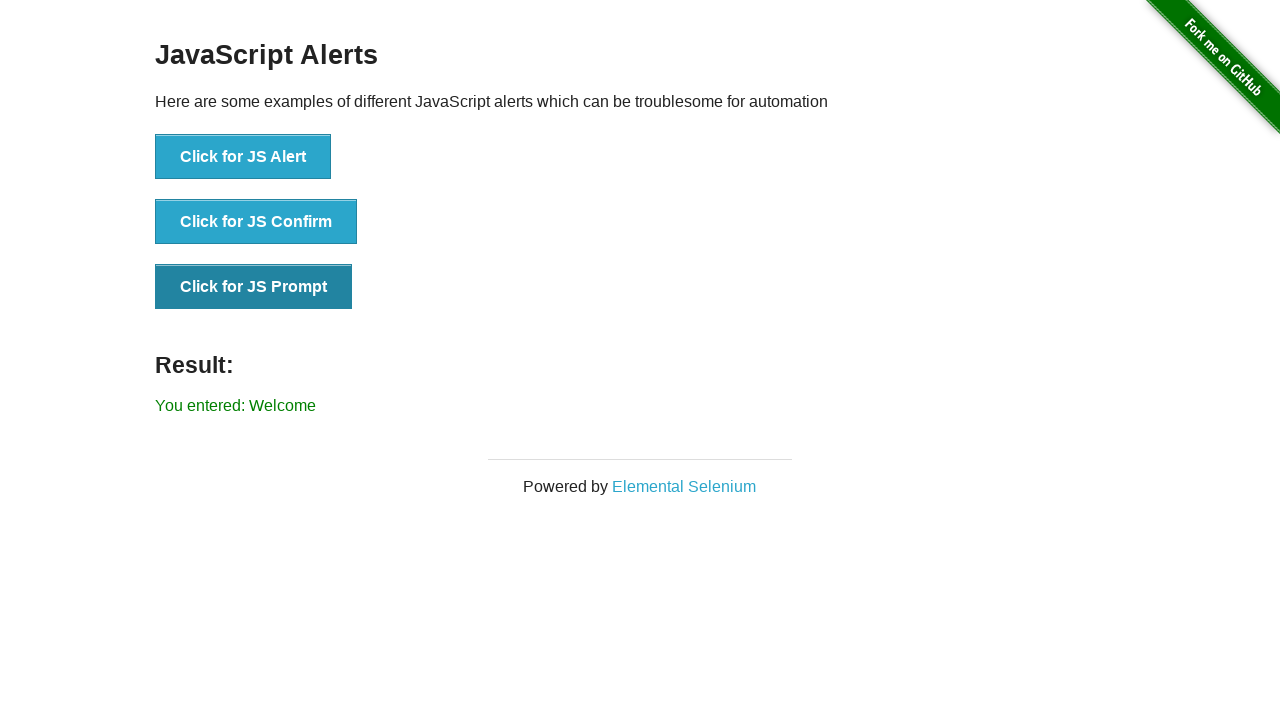

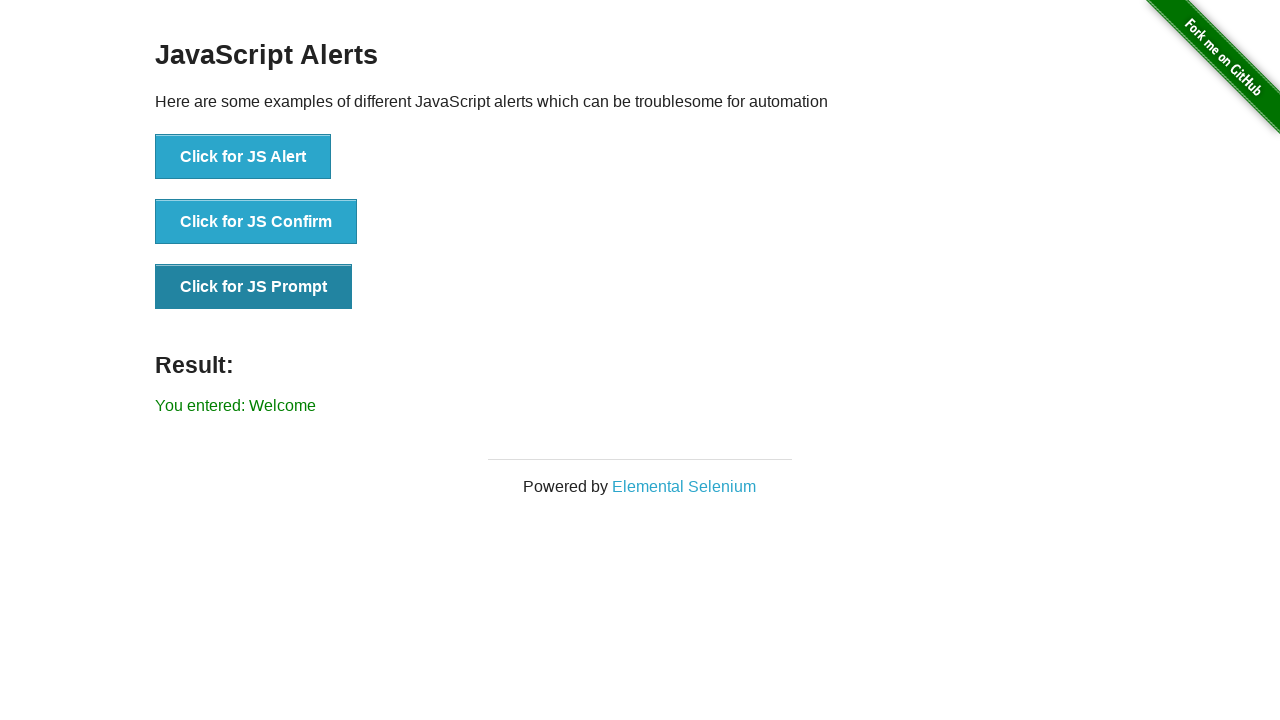